Navigates to an automation practice page and verifies that a scrollable web table with data is present and accessible

Starting URL: https://rahulshettyacademy.com/AutomationPractice/

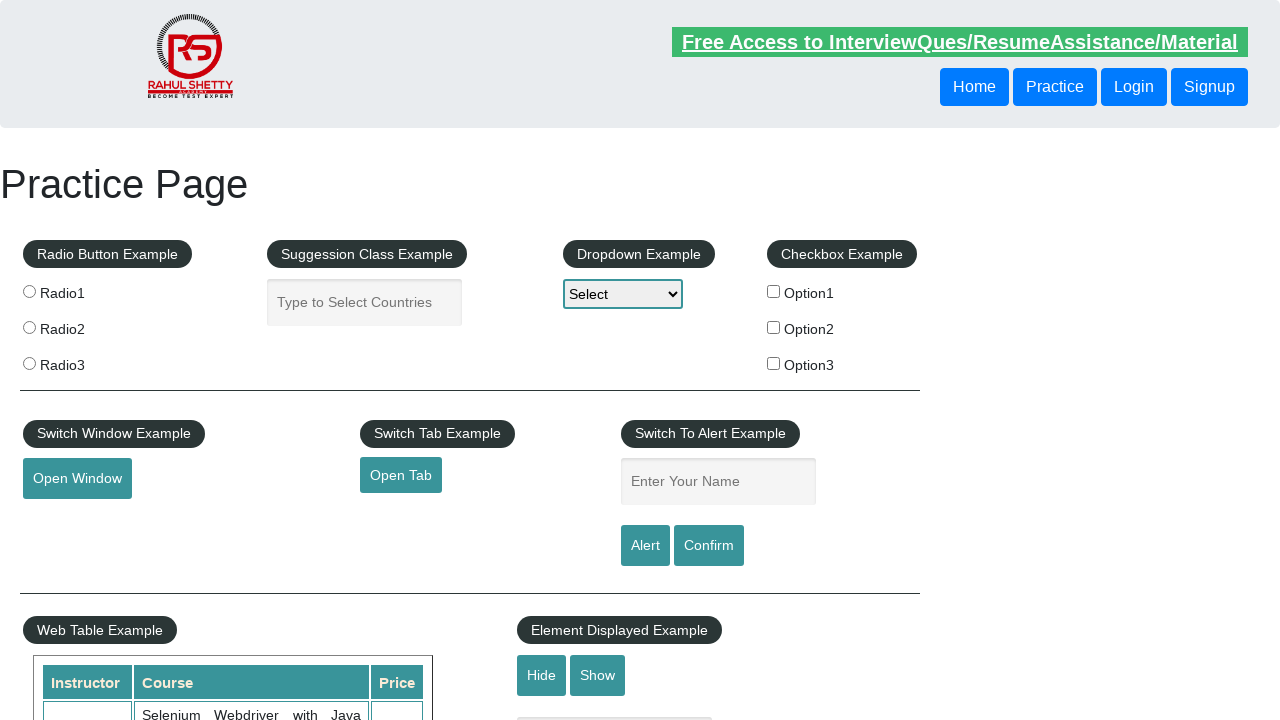

Waited for scrollable web table to be present
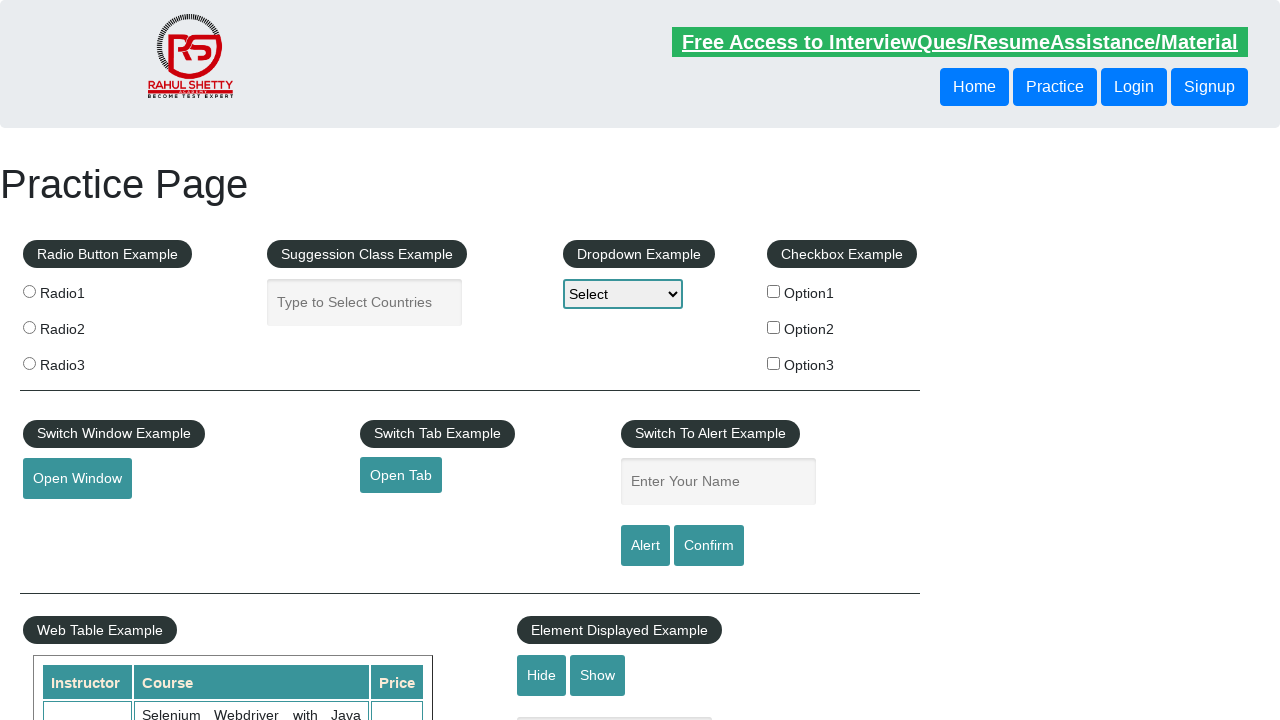

Verified table cells in the 4th column are visible
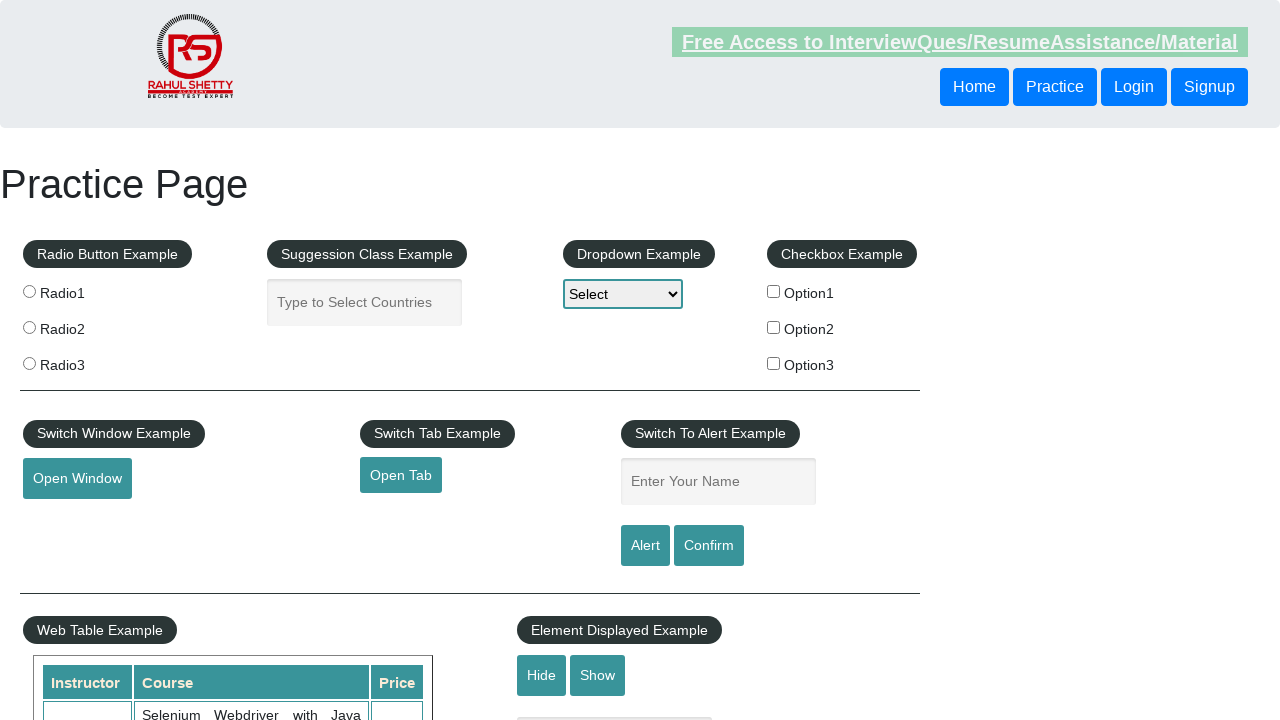

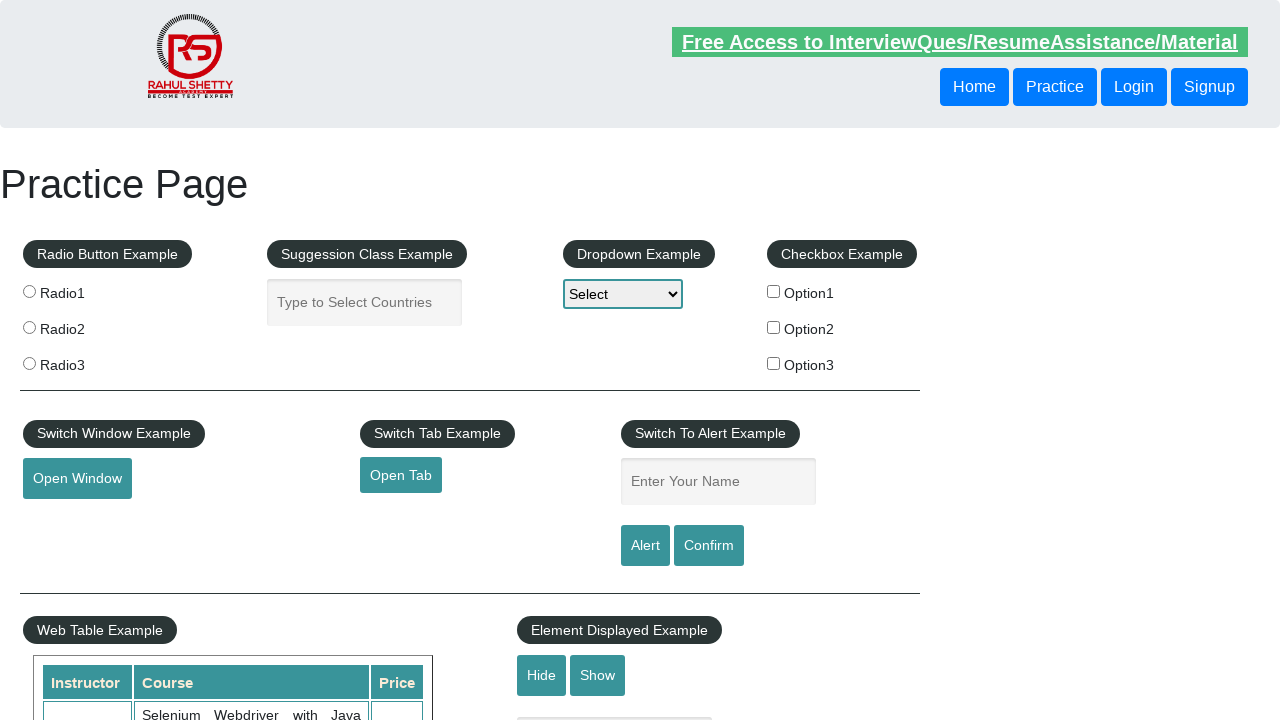